Tests multiple window handling by clicking a link that opens a new window, then switching between windows and verifying the correct window is in focus by checking page titles.

Starting URL: http://the-internet.herokuapp.com/windows

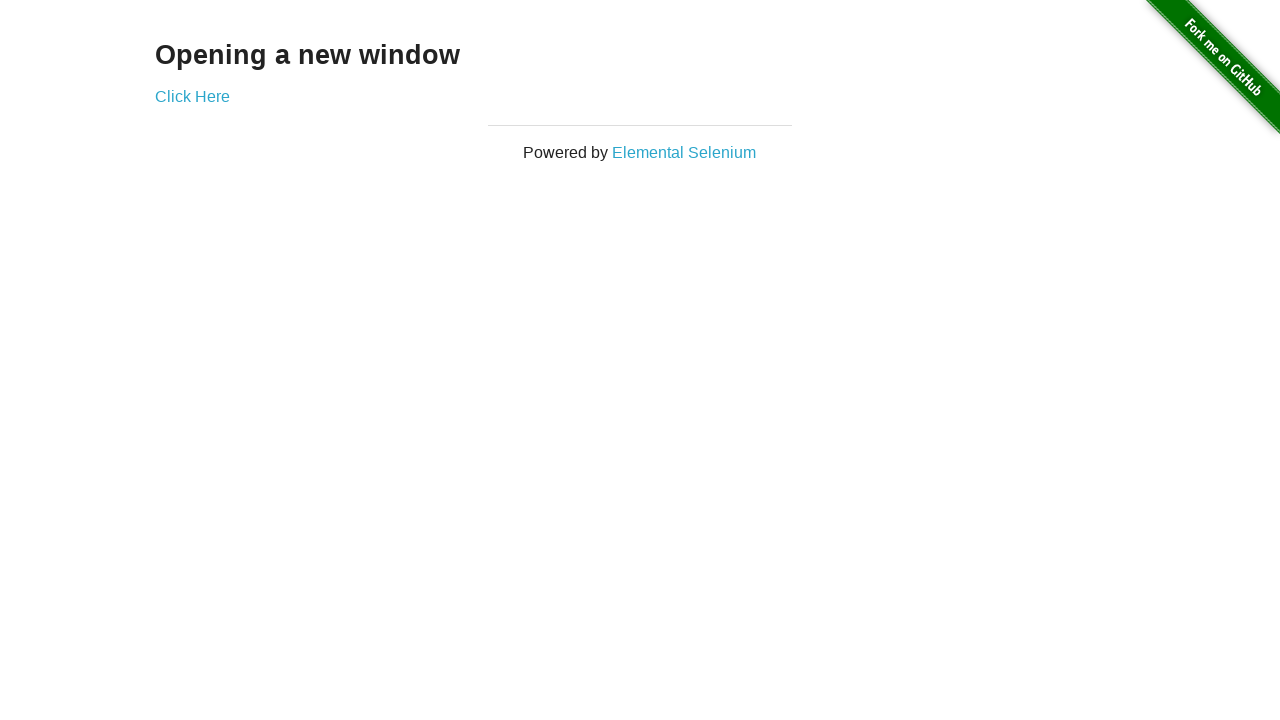

Clicked link that opens a new window at (192, 96) on .example a
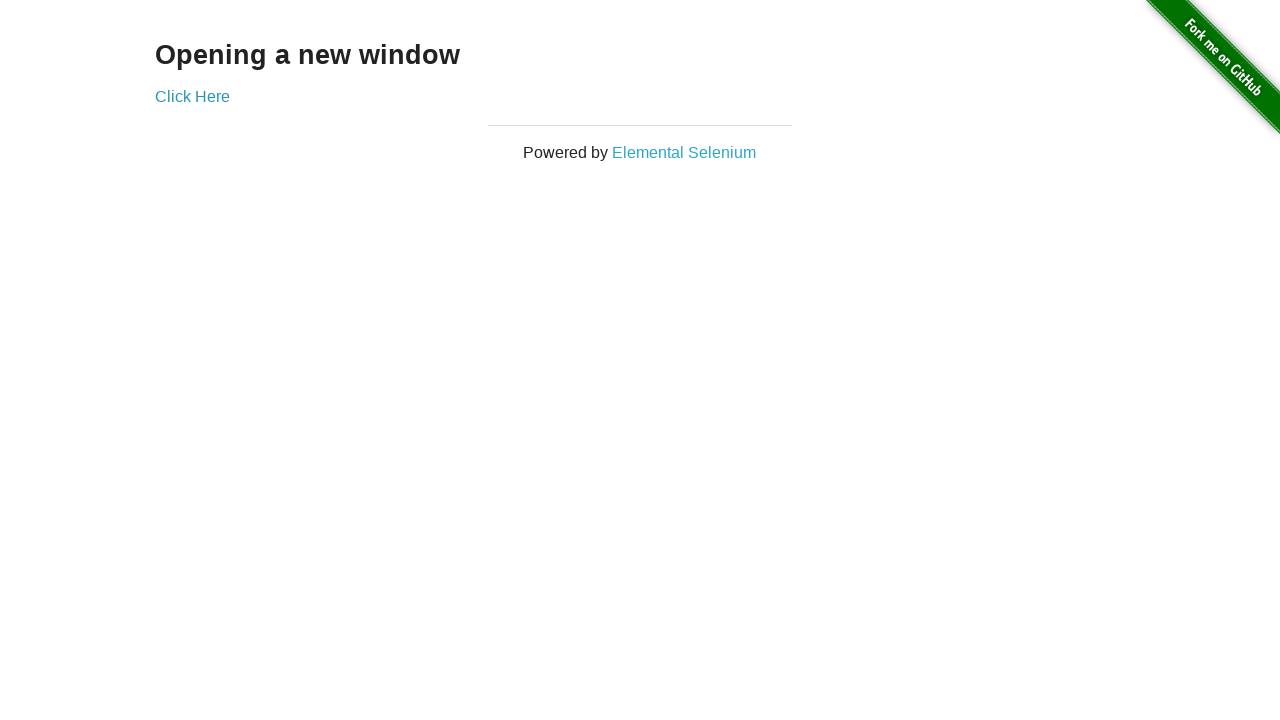

New page loaded and ready
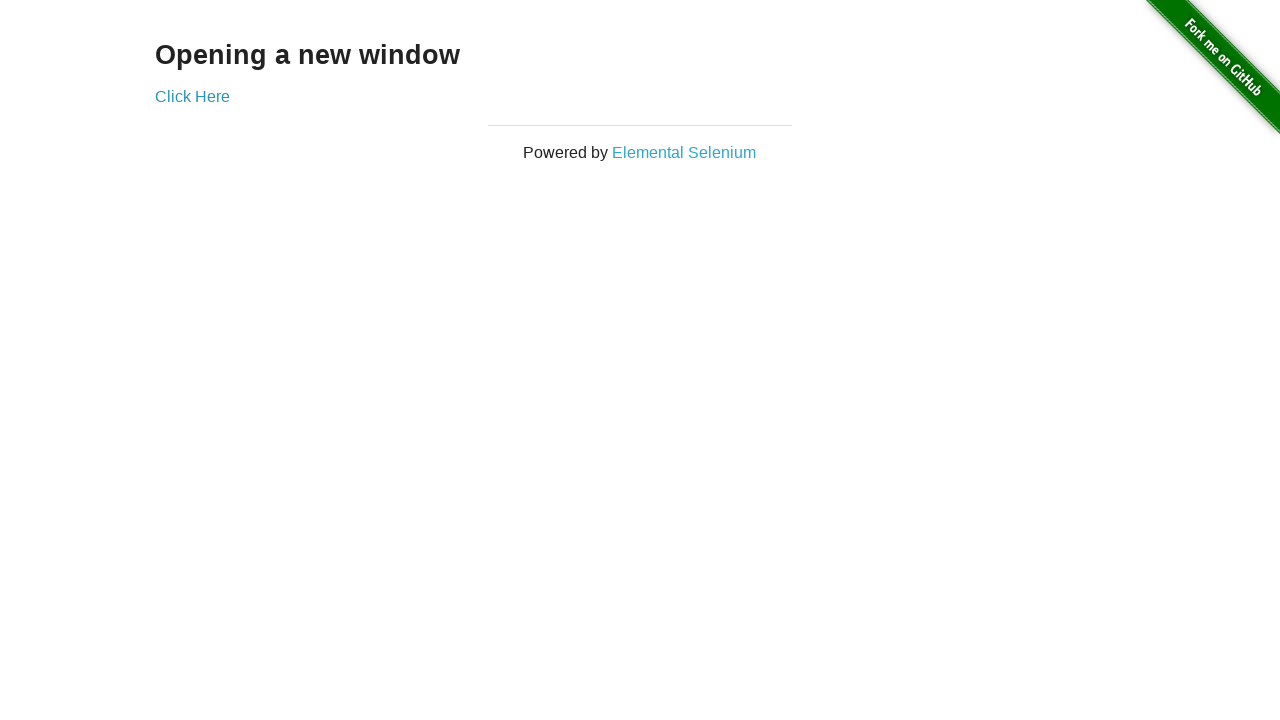

Verified original window title is 'The Internet' (not 'New Window')
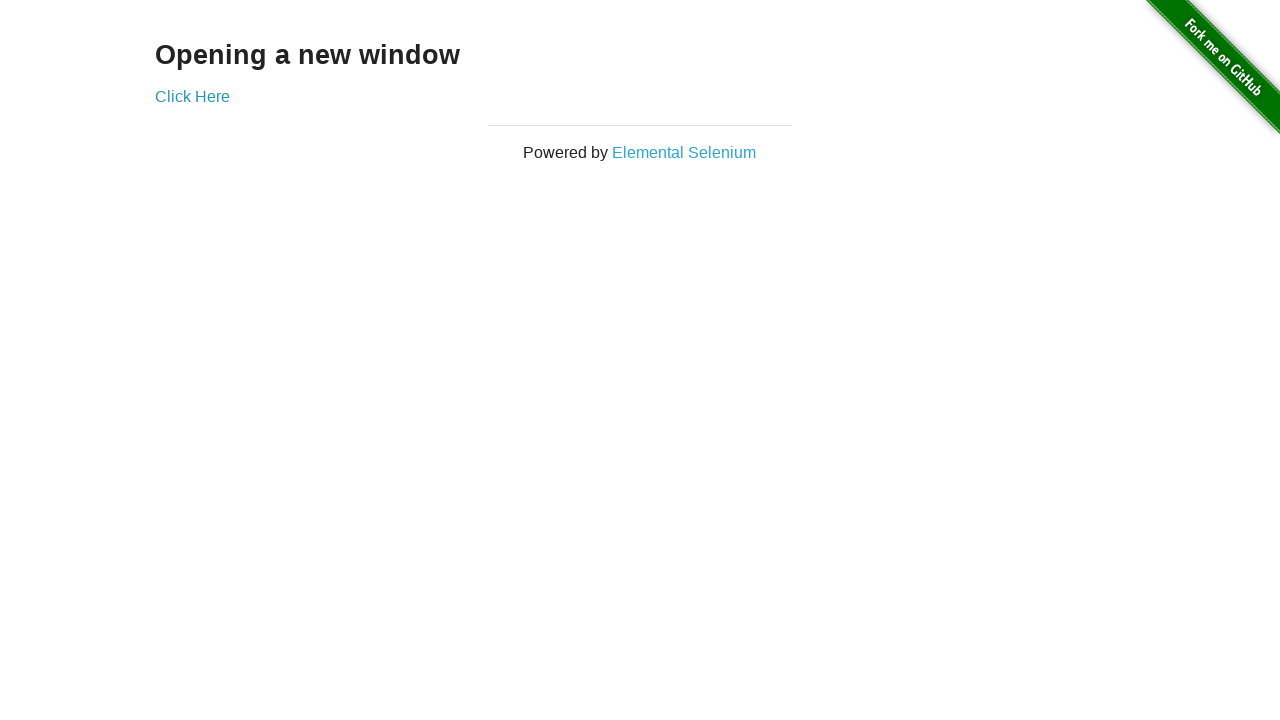

Verified new window title is 'New Window'
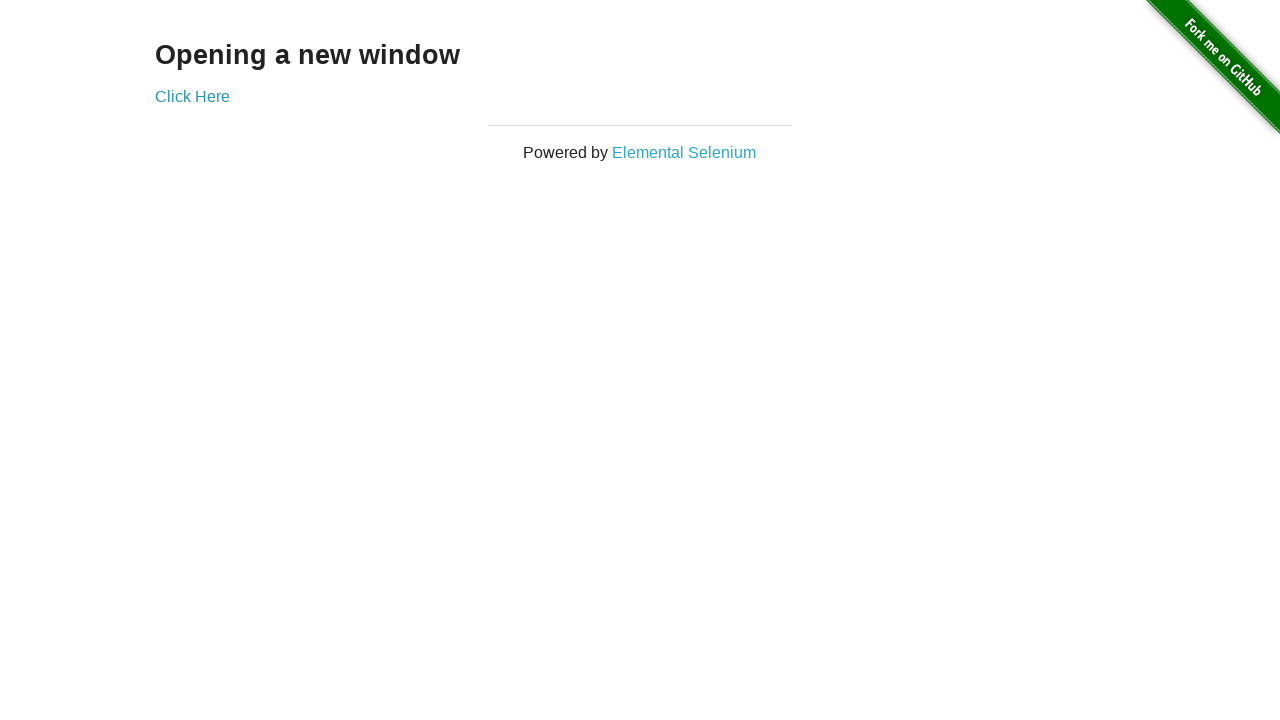

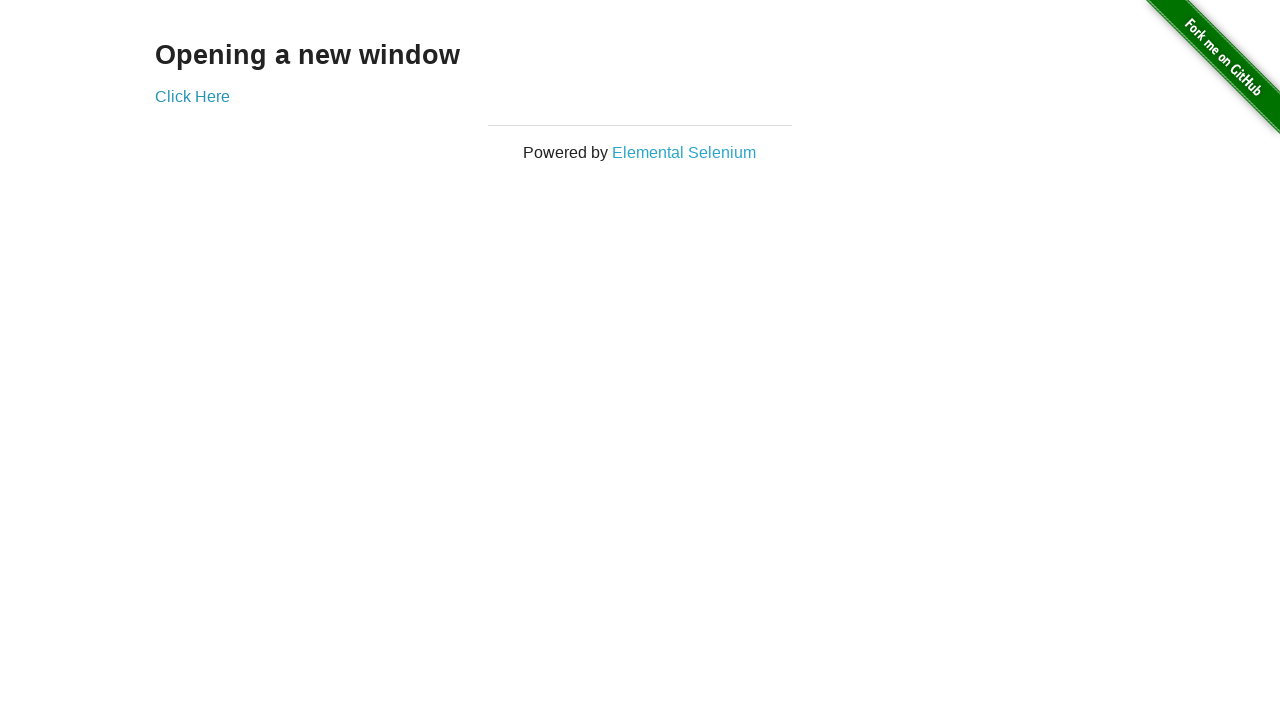